Tests adding todo items to the list by filling the input field and pressing Enter, then verifying the items appear in the list.

Starting URL: https://demo.playwright.dev/todomvc

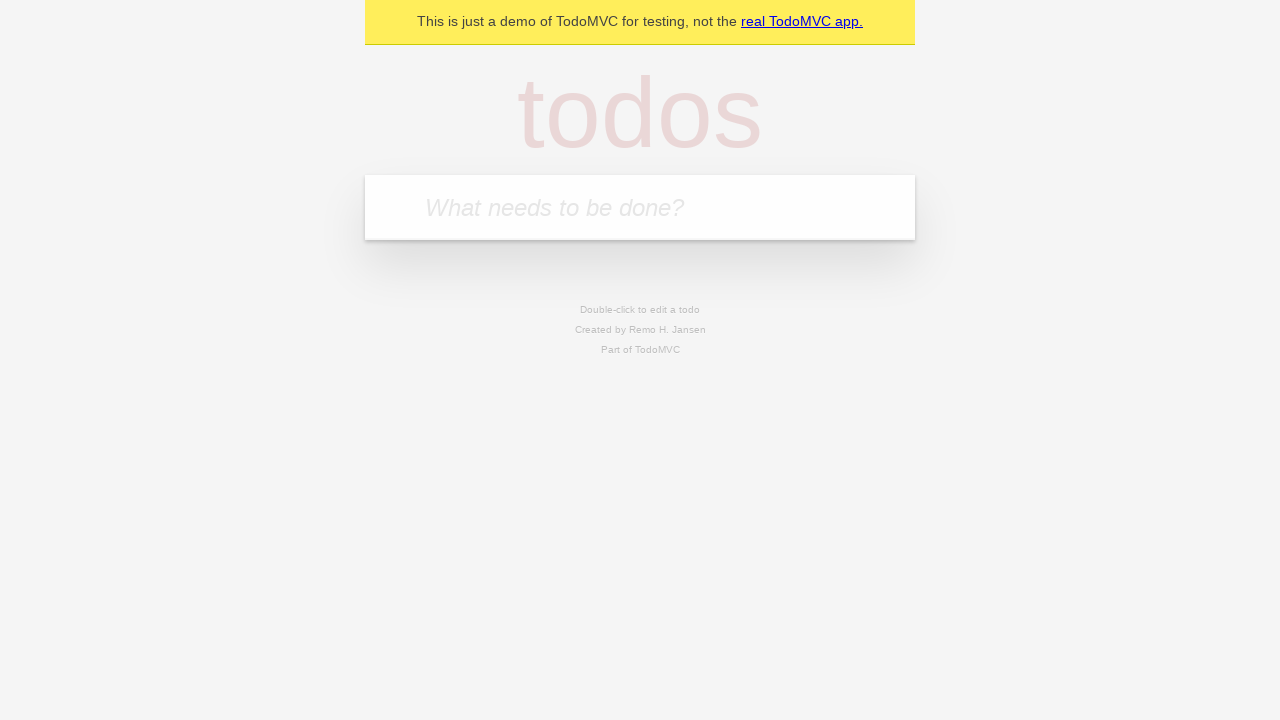

Located the todo input field
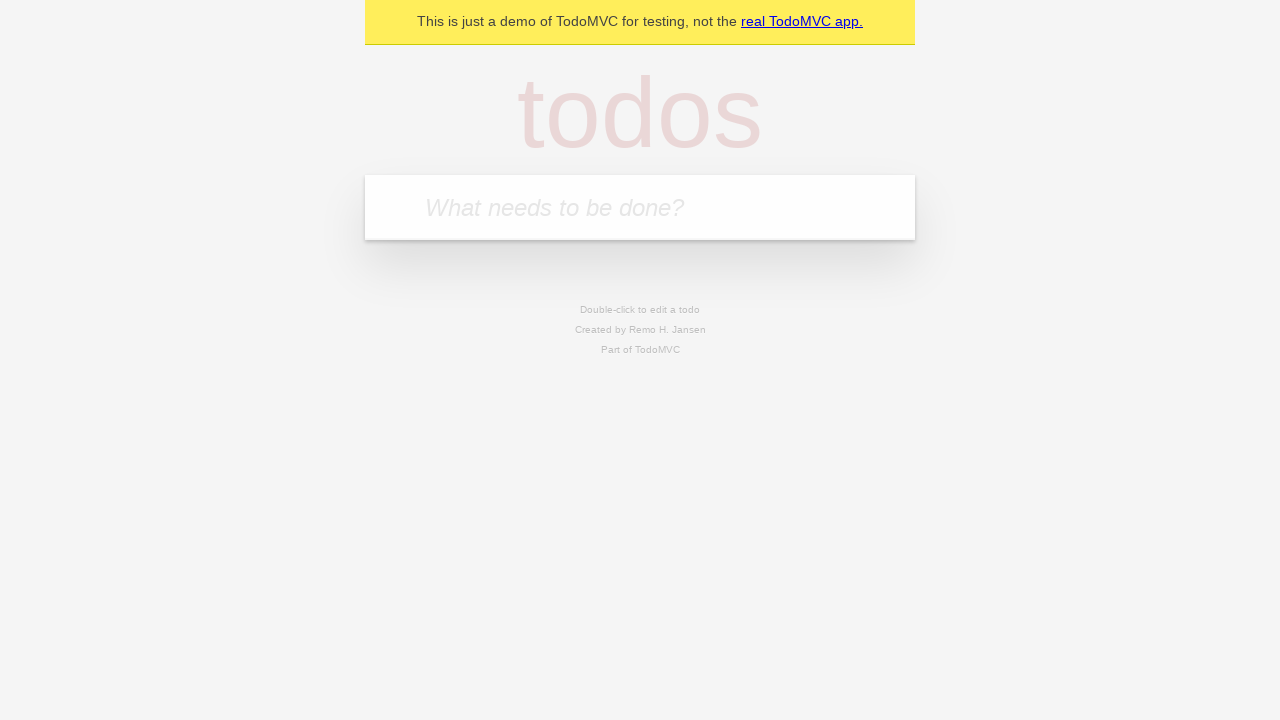

Filled input field with 'buy some cheese' on internal:attr=[placeholder="What needs to be done?"i]
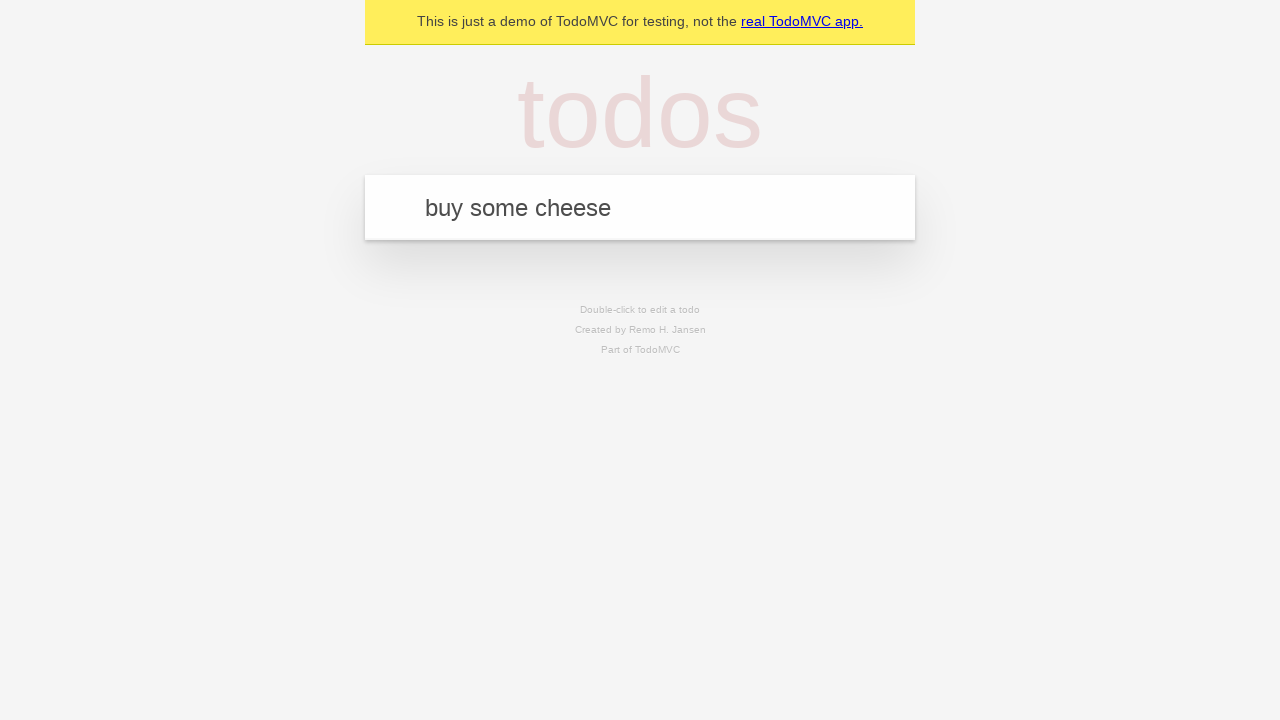

Pressed Enter to add first todo item on internal:attr=[placeholder="What needs to be done?"i]
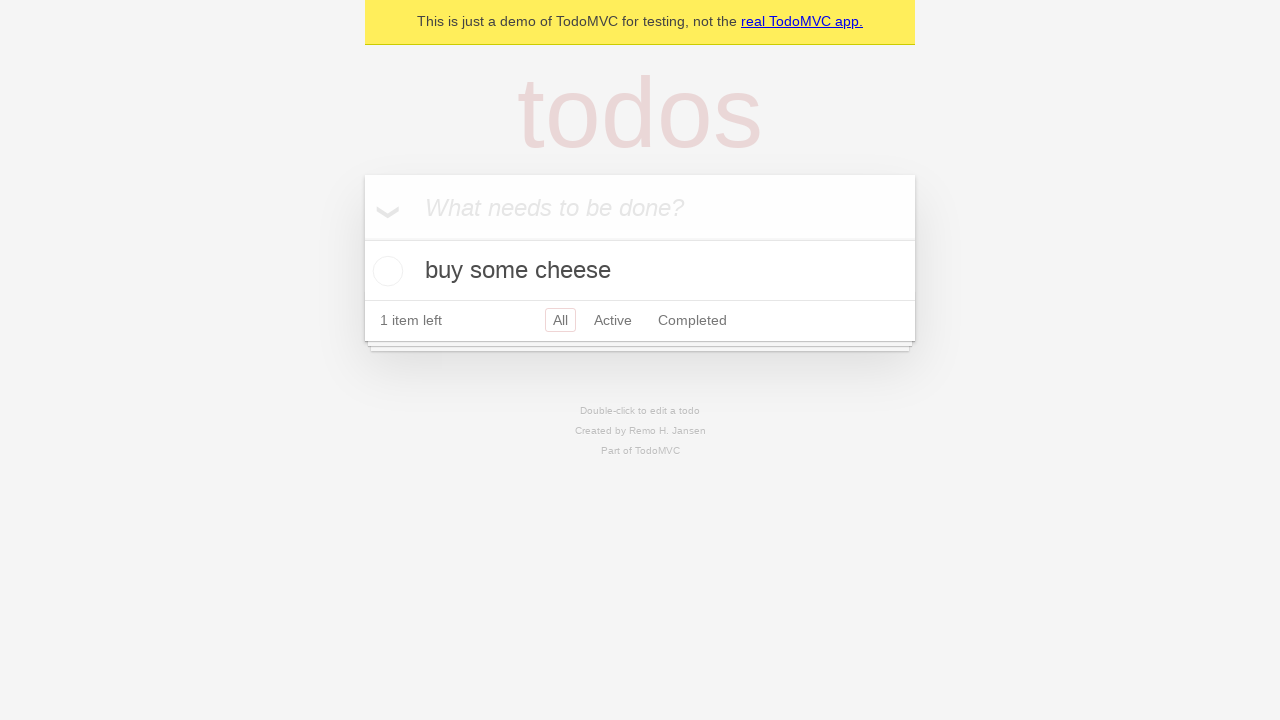

First todo item appeared in the list
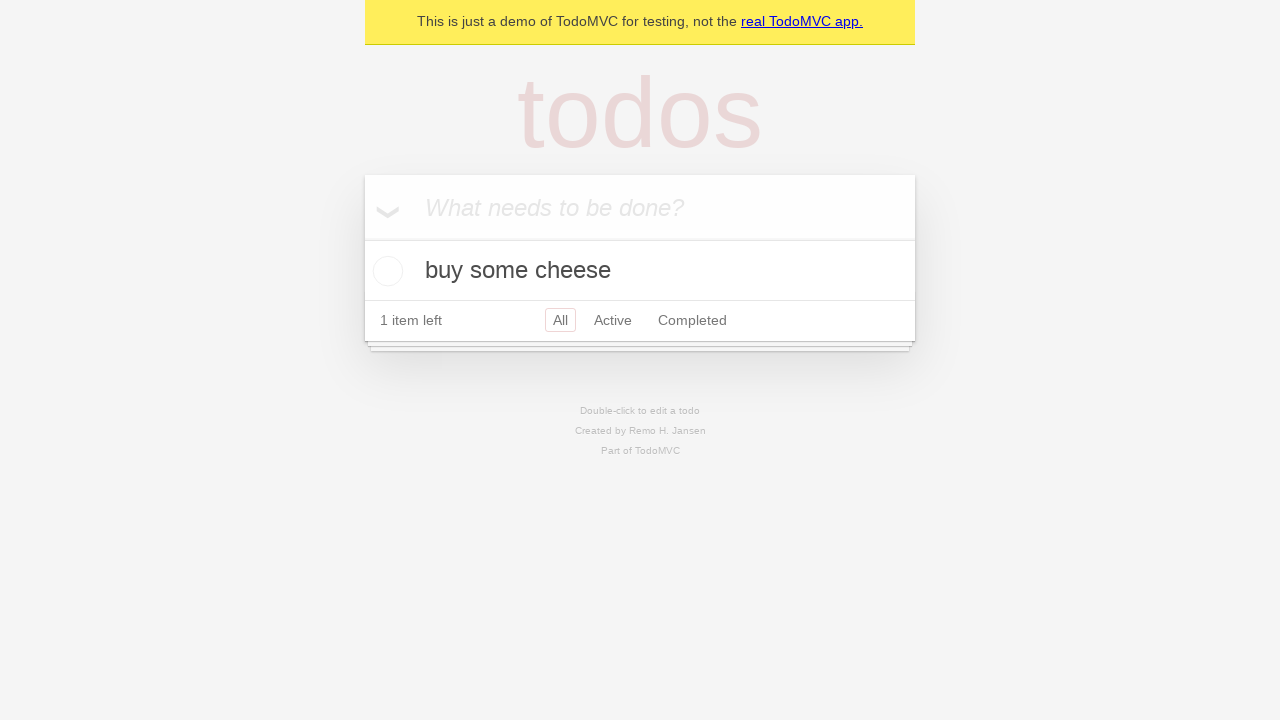

Filled input field with 'feed the cat' on internal:attr=[placeholder="What needs to be done?"i]
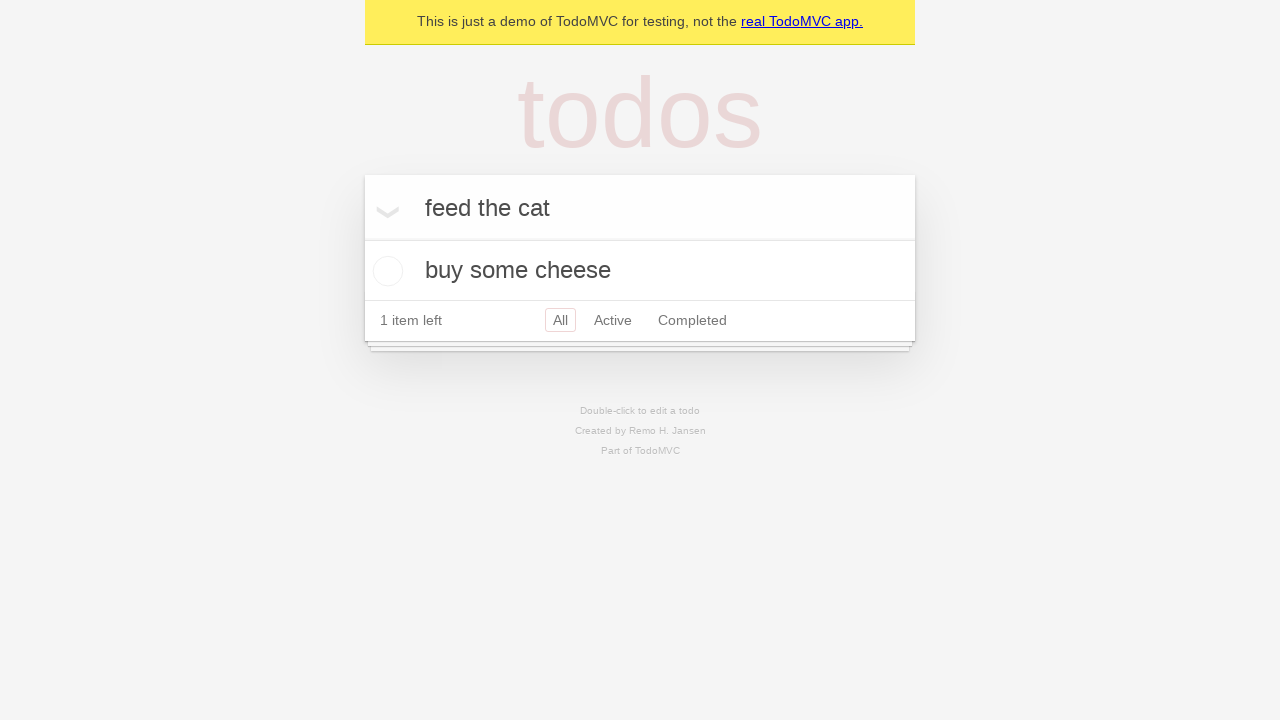

Pressed Enter to add second todo item on internal:attr=[placeholder="What needs to be done?"i]
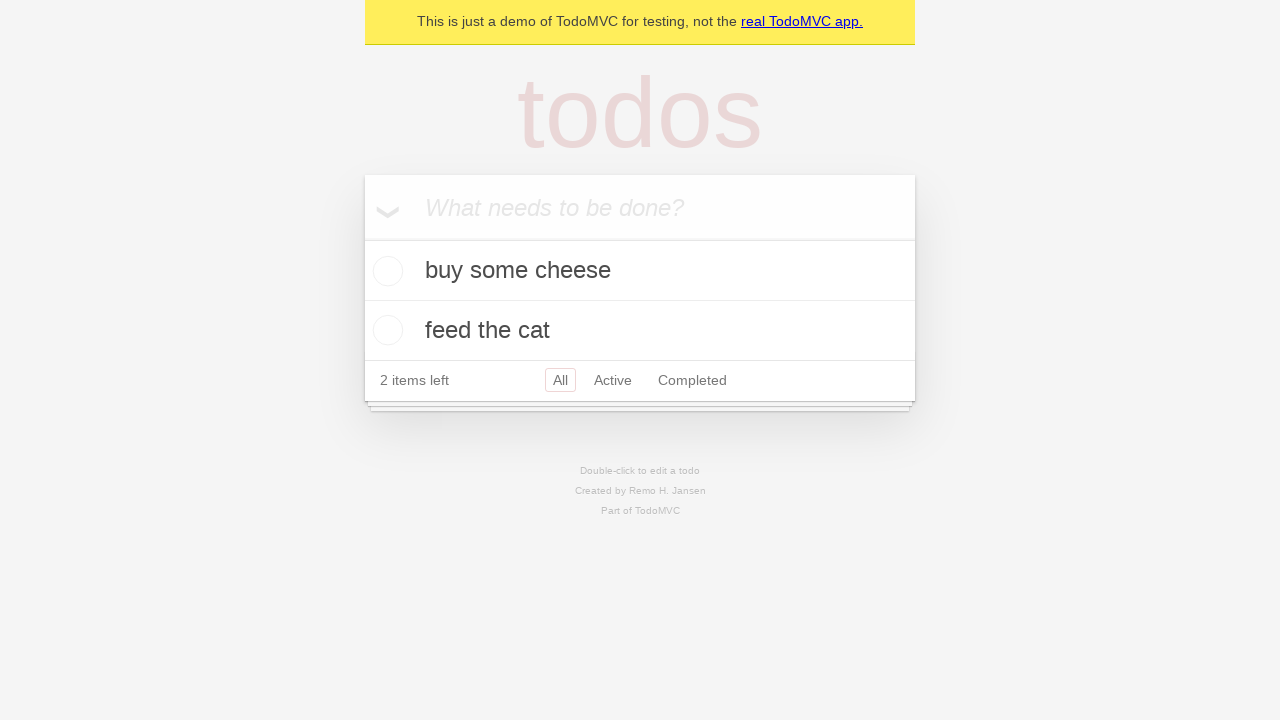

Verified that exactly 2 todo items are now in the list
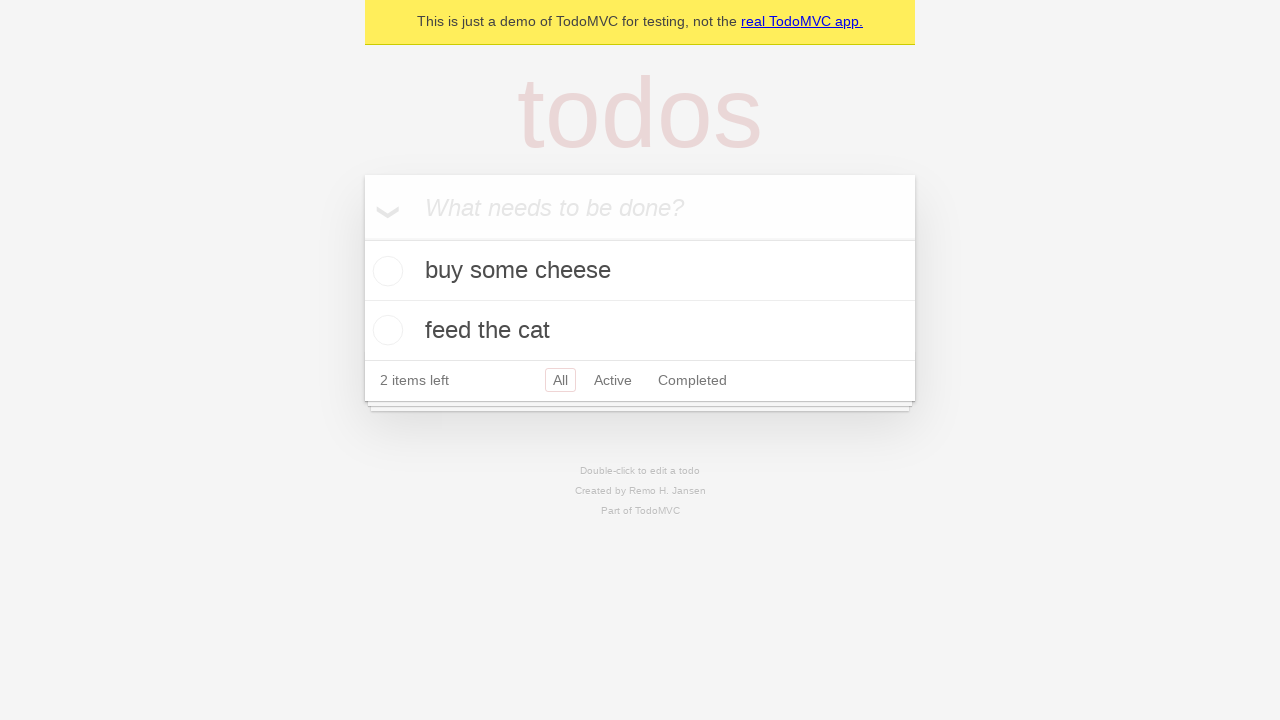

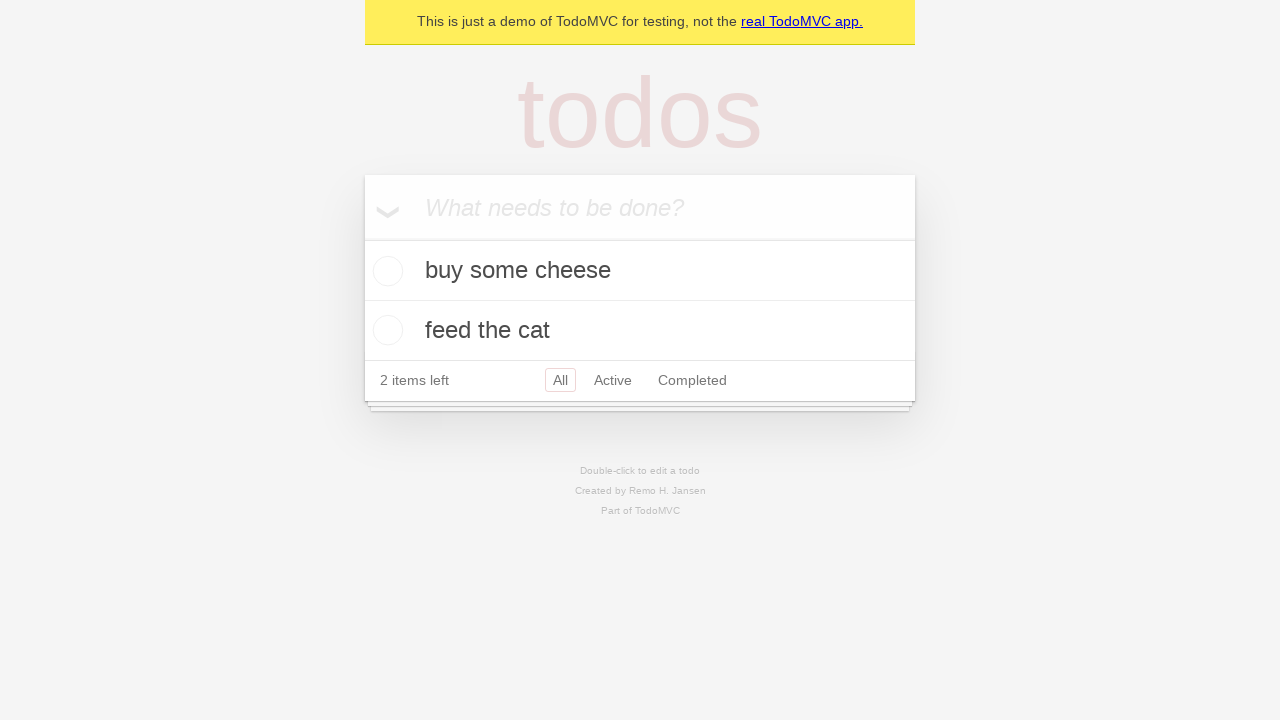